Tests that clicking Clear completed removes completed items from the list

Starting URL: https://demo.playwright.dev/todomvc

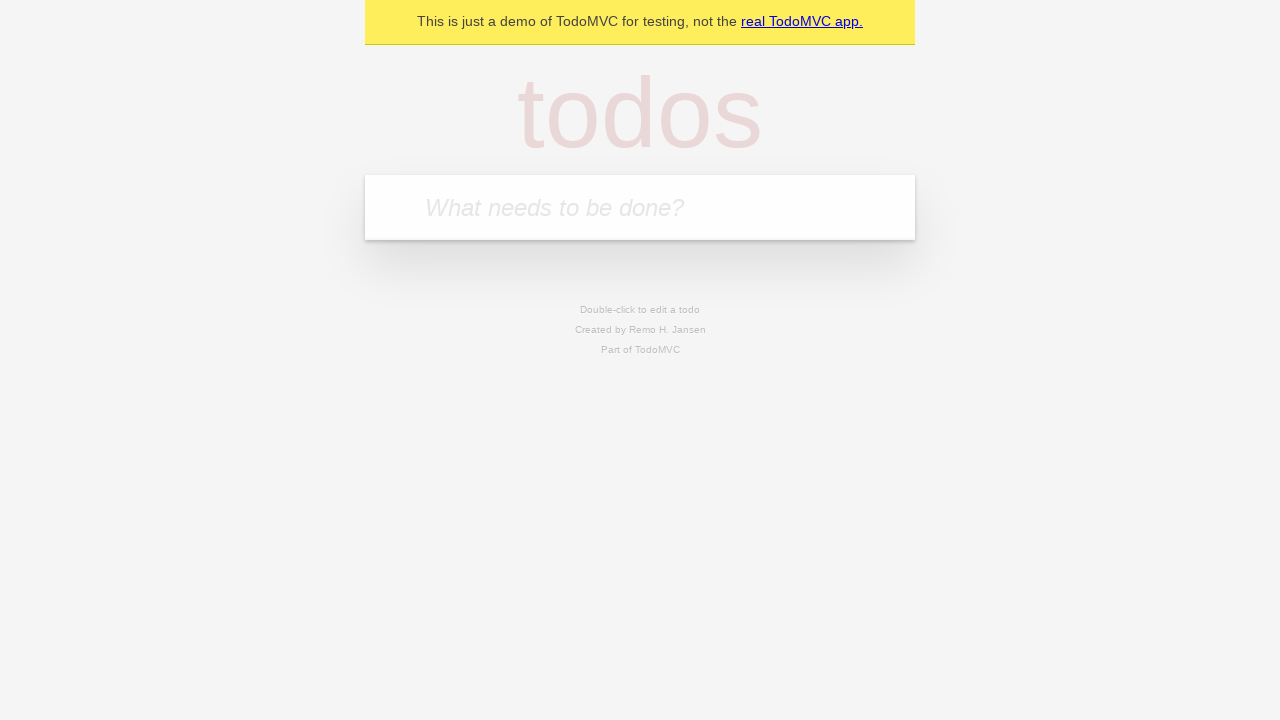

Filled new todo field with 'buy some cheese' on .new-todo
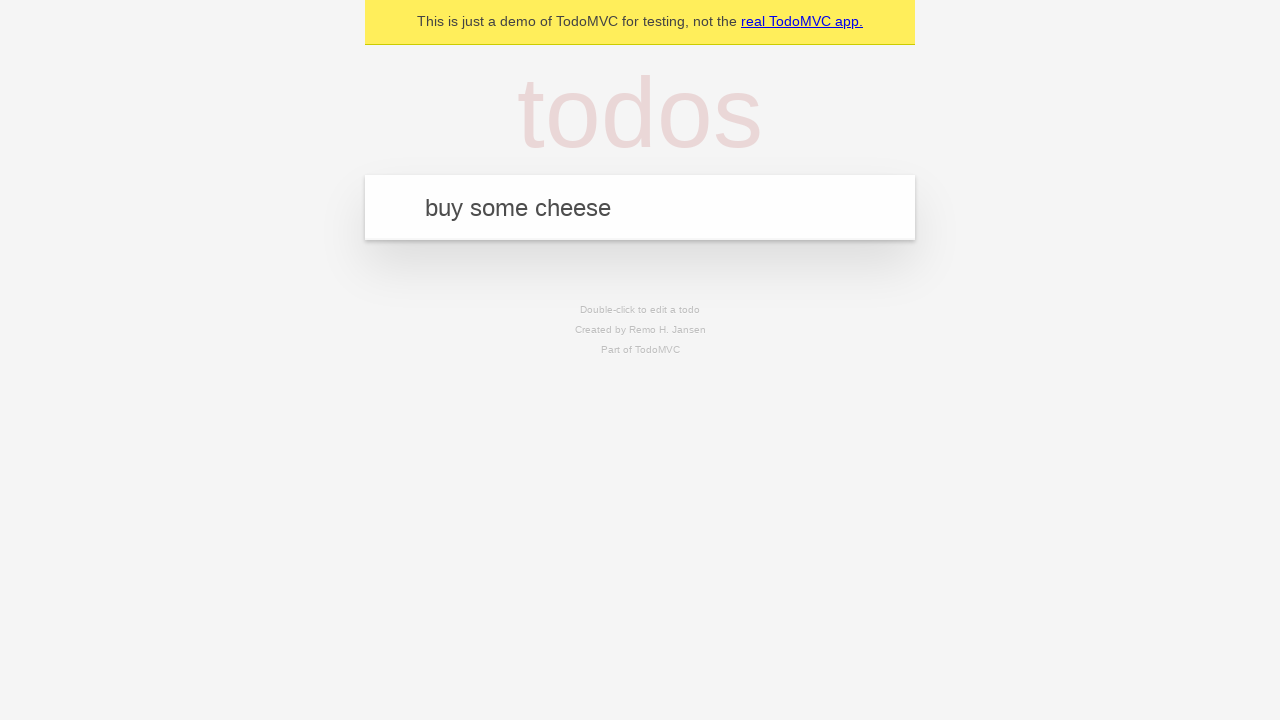

Pressed Enter to add first todo on .new-todo
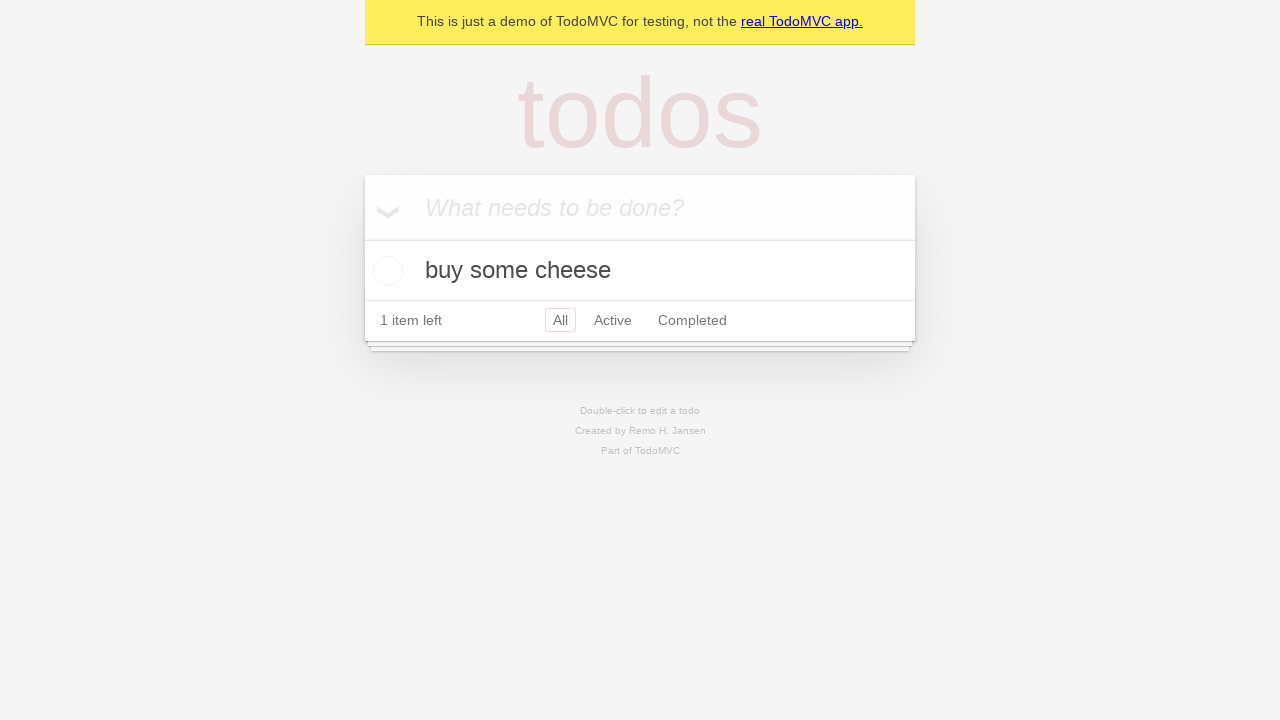

Filled new todo field with 'feed the cat' on .new-todo
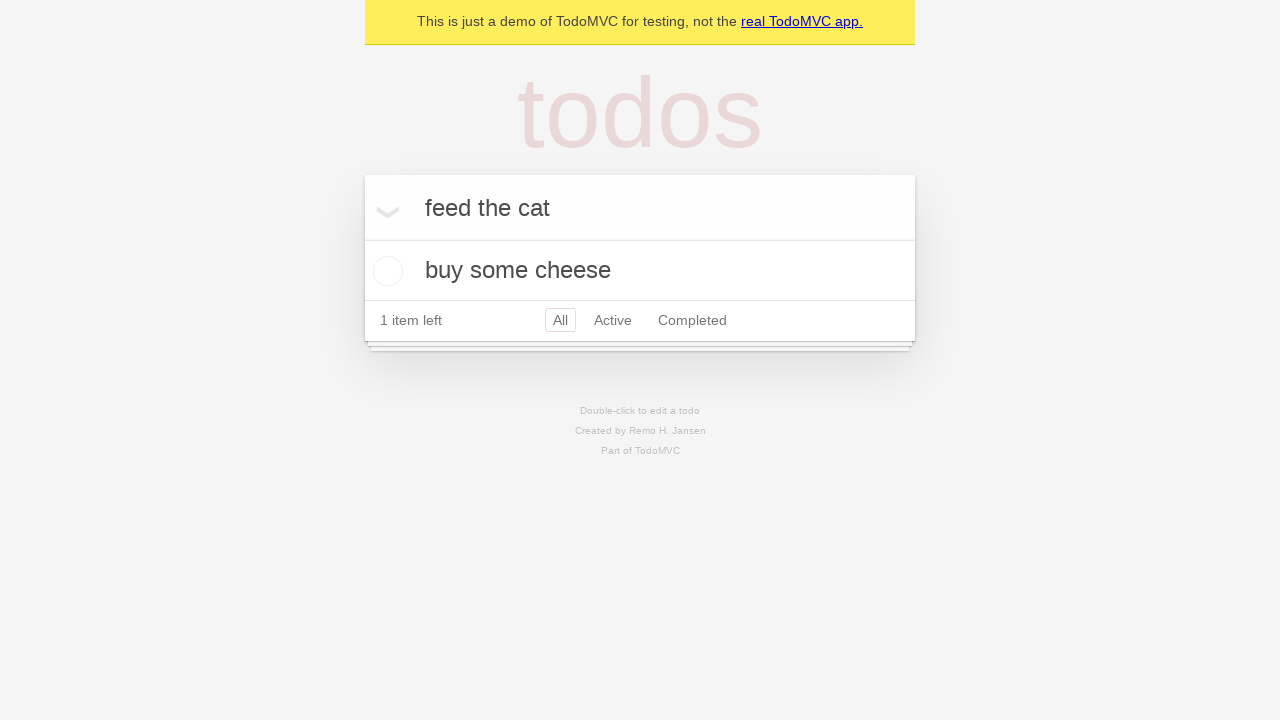

Pressed Enter to add second todo on .new-todo
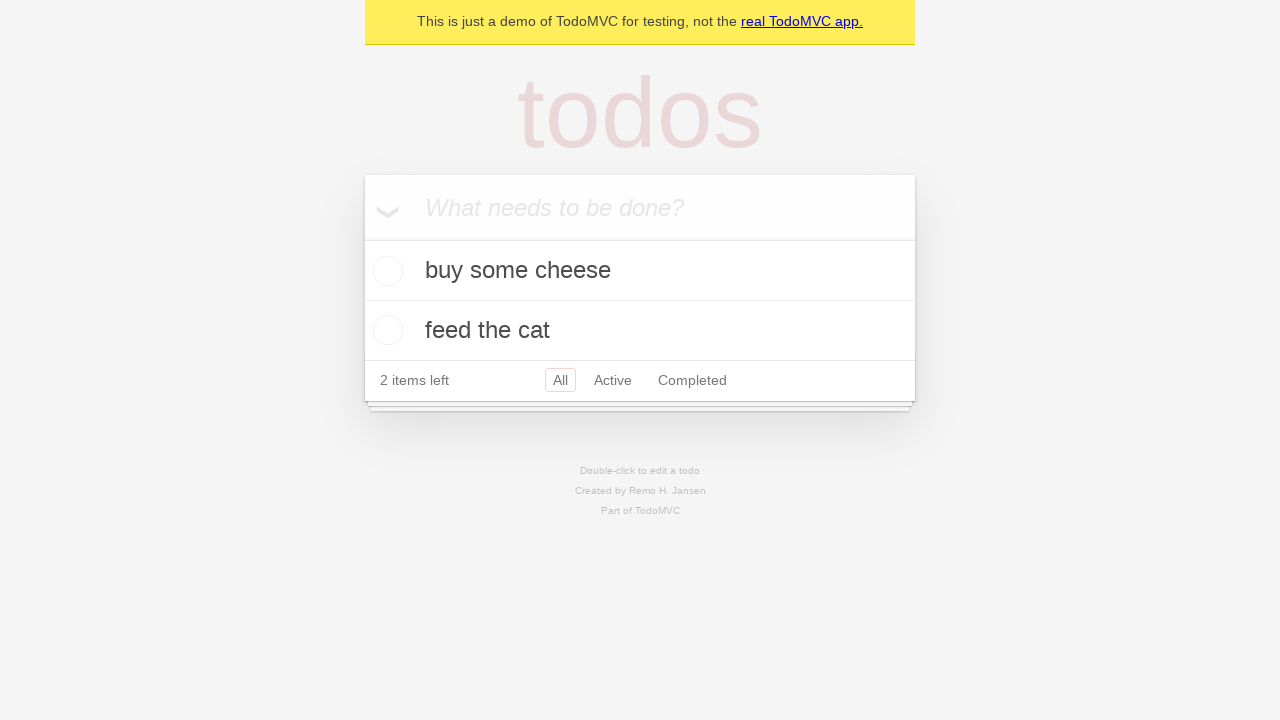

Filled new todo field with 'book a doctors appointment' on .new-todo
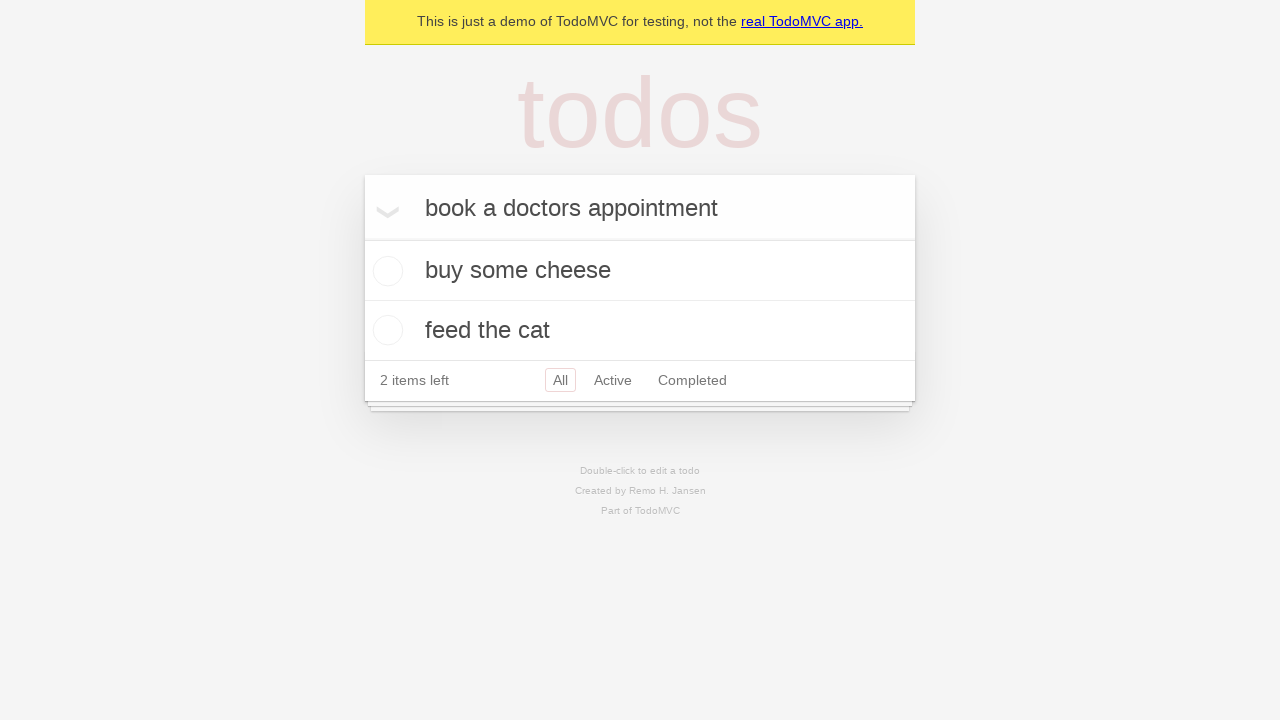

Pressed Enter to add third todo on .new-todo
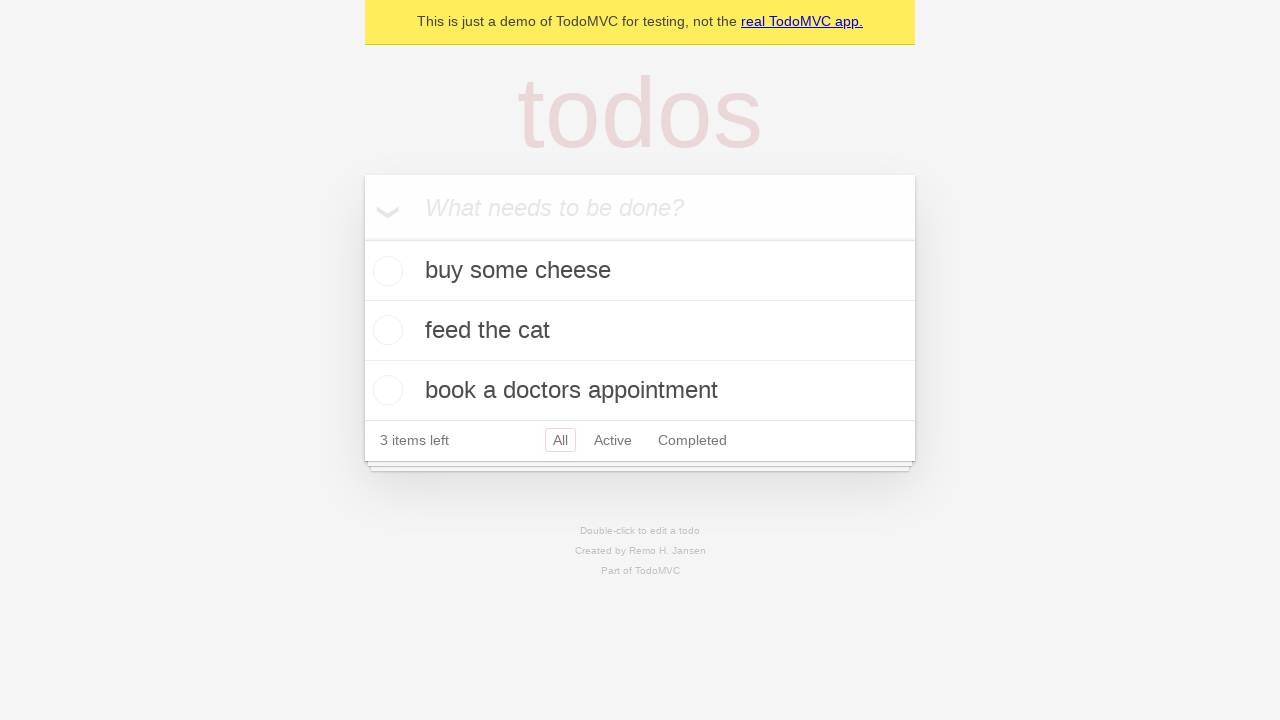

Waited for all three todos to appear in the list
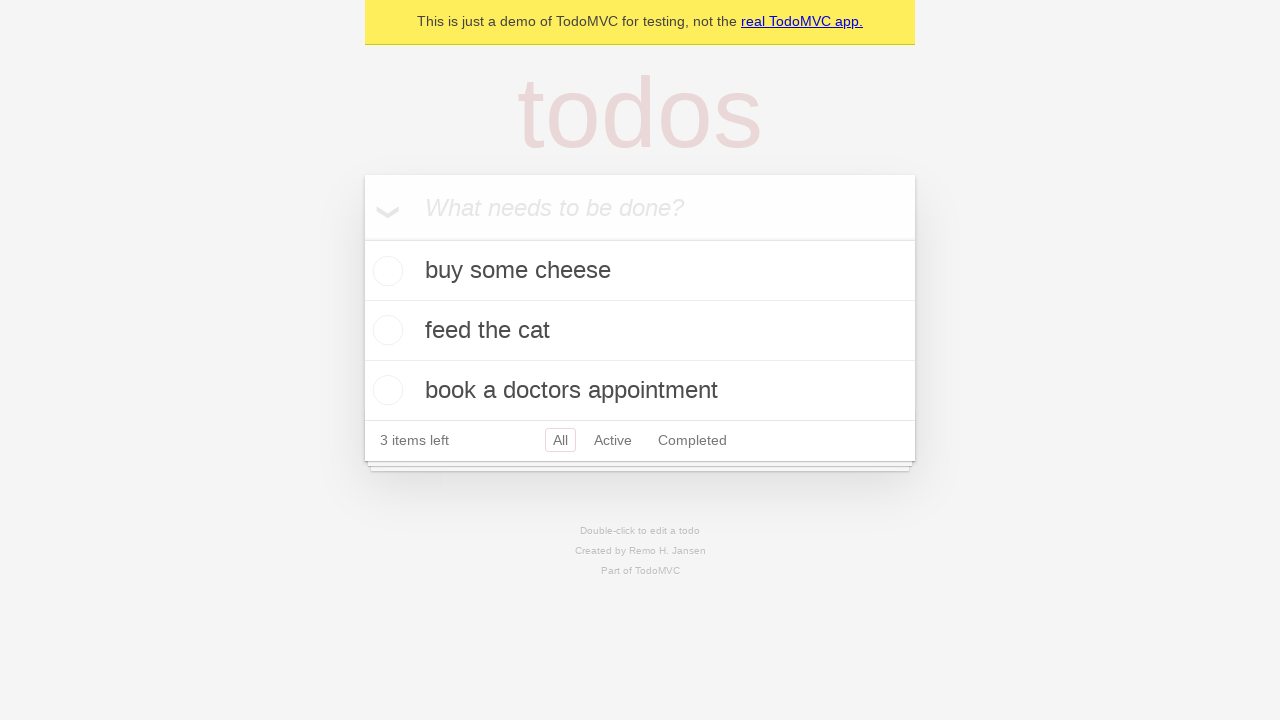

Marked second todo as completed at (385, 330) on .todo-list li >> nth=1 >> .toggle
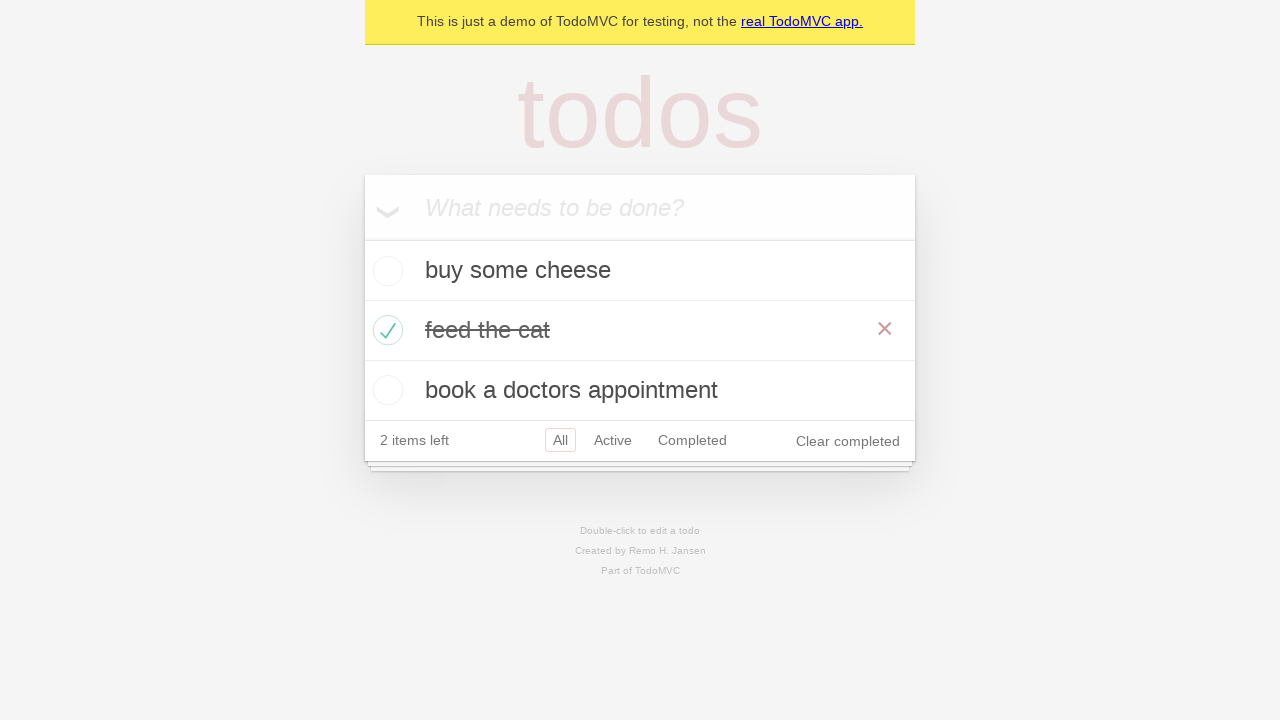

Clicked 'Clear completed' button to remove completed items at (848, 441) on .clear-completed
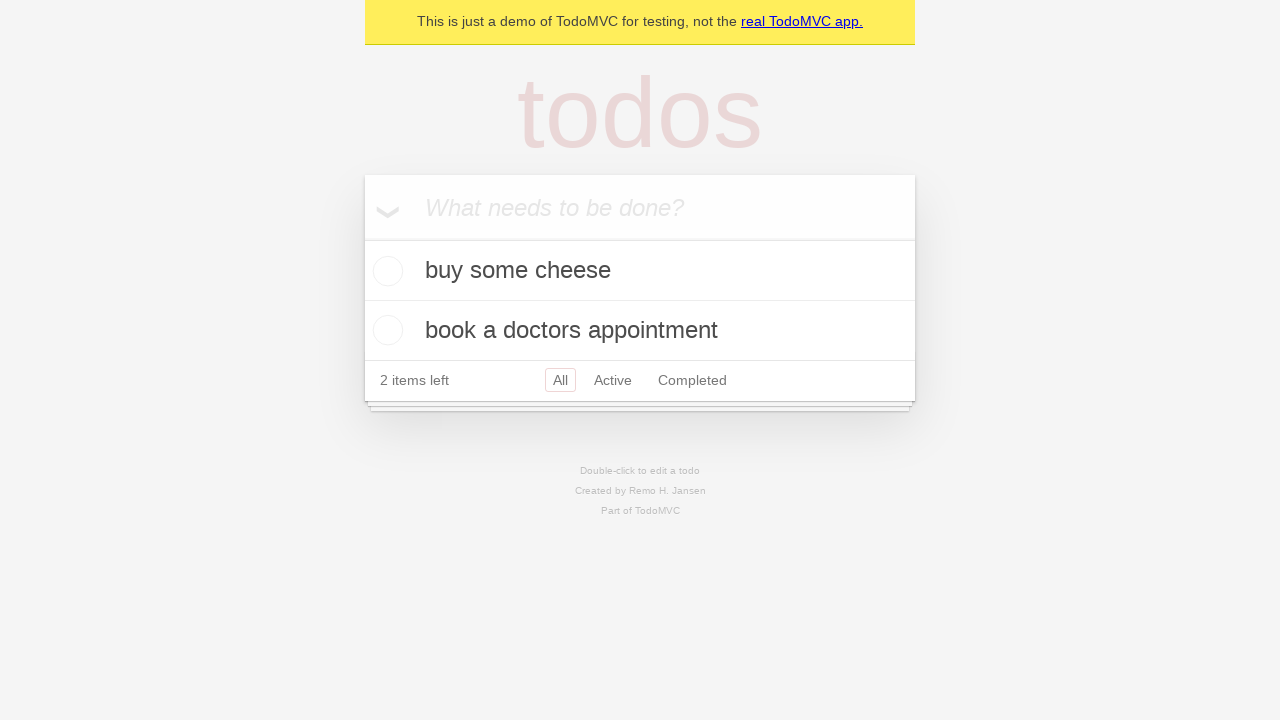

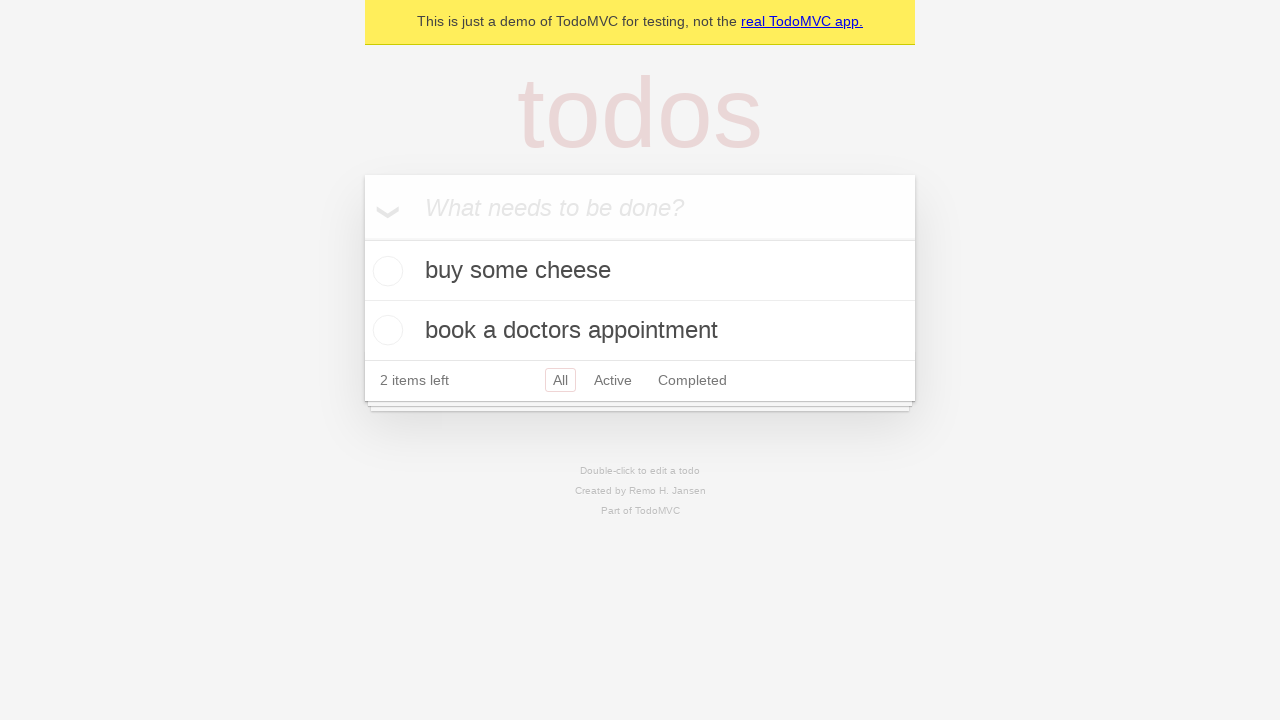